Tests tooltip functionality by hovering over a text field and verifying the tooltip text appears correctly.

Starting URL: https://demoqa.com/tool-tips

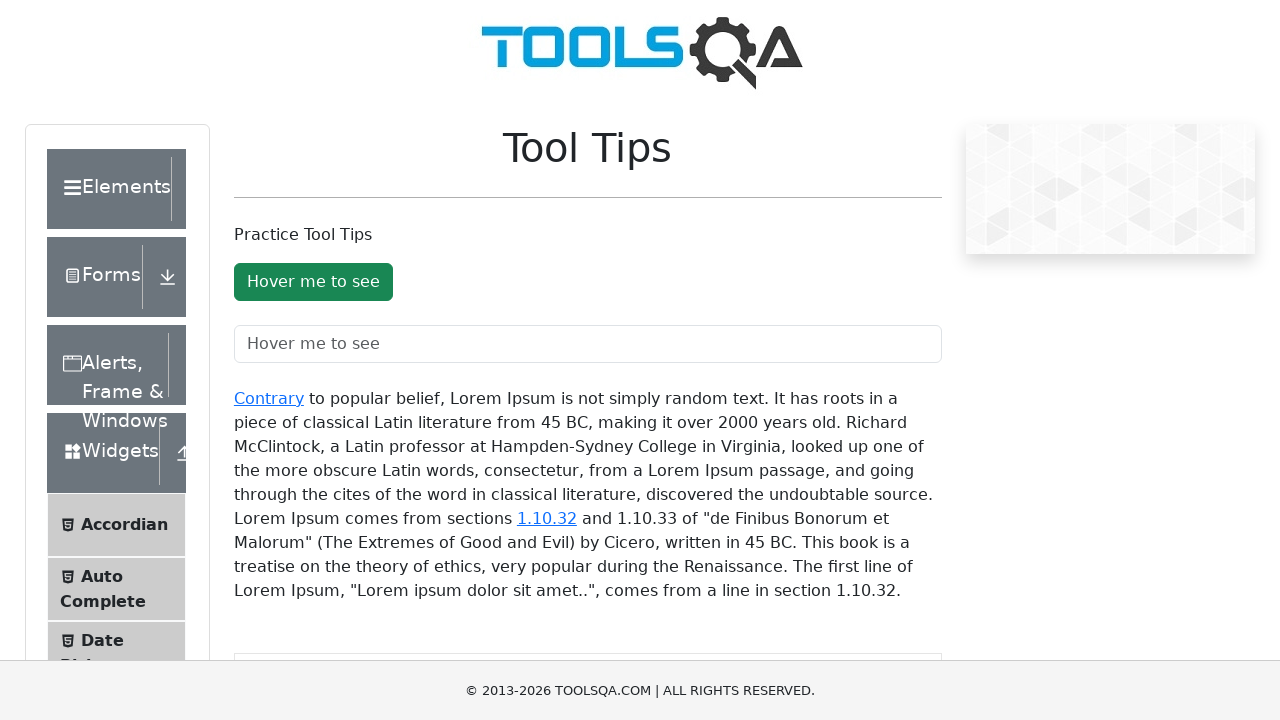

Waited for text field tooltip element to be visible
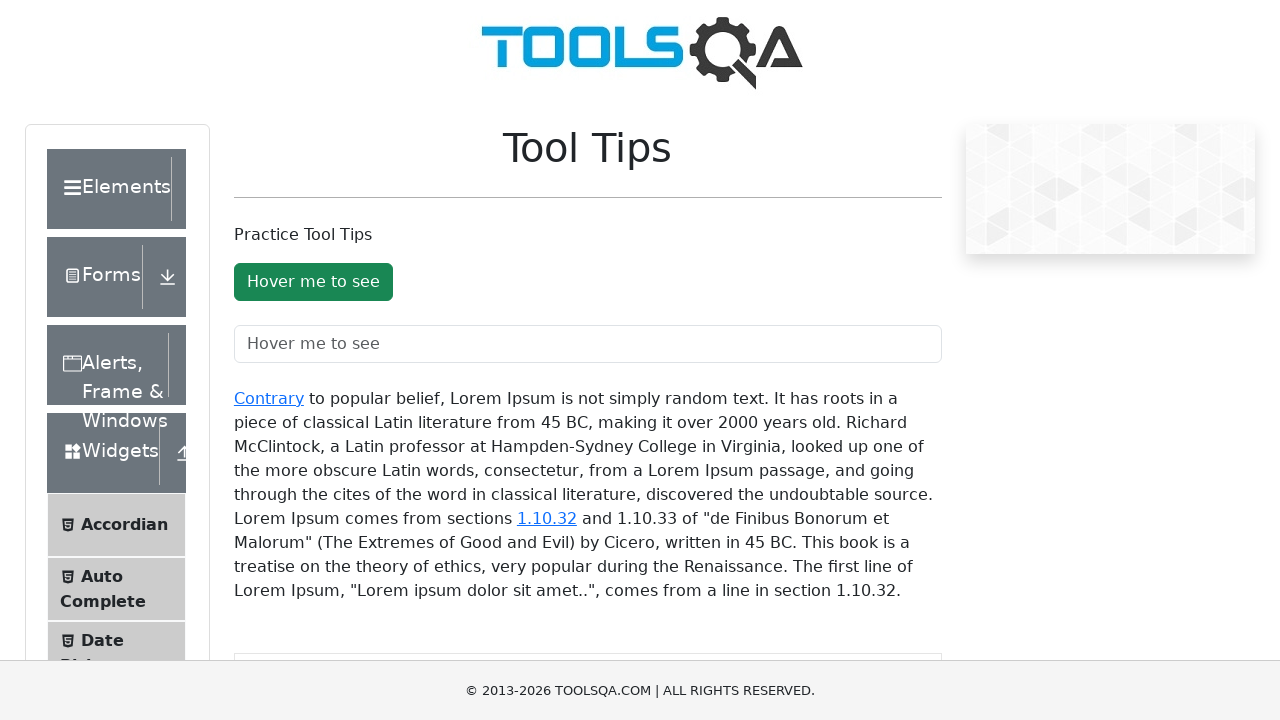

Hovered over the text field to trigger tooltip at (588, 344) on #toolTipTextField
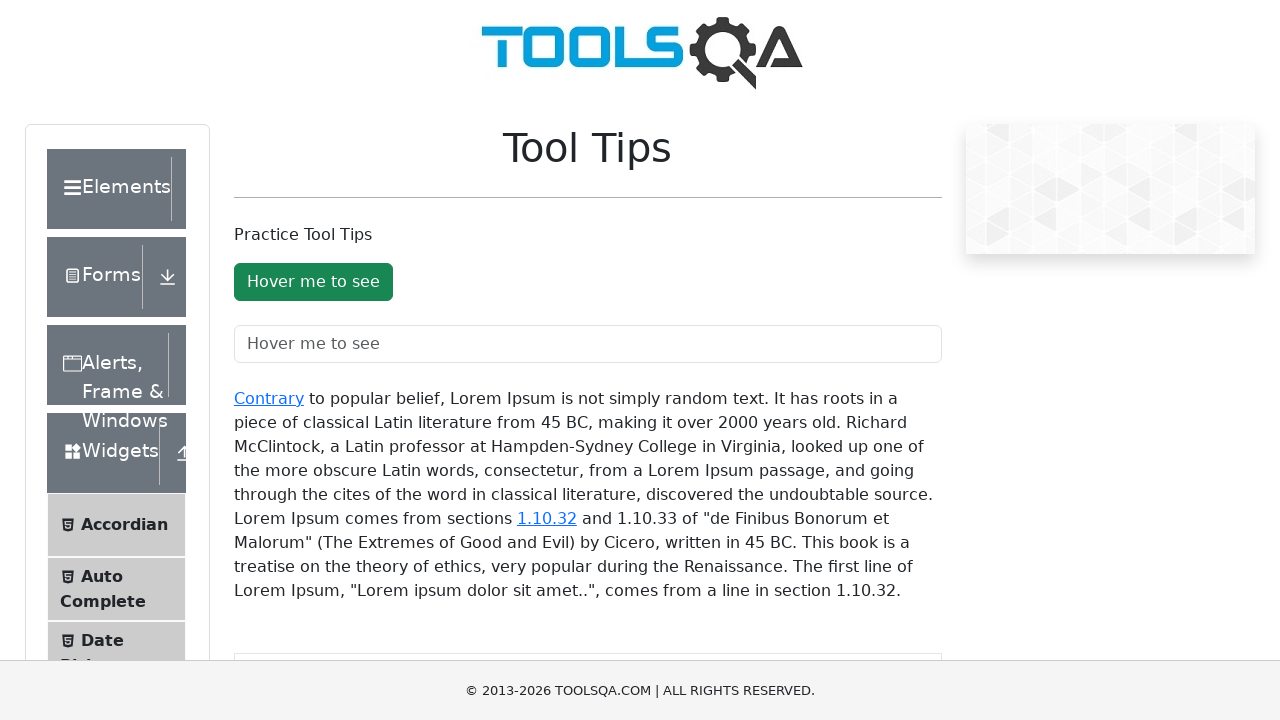

Waited for tooltip inner element to become visible
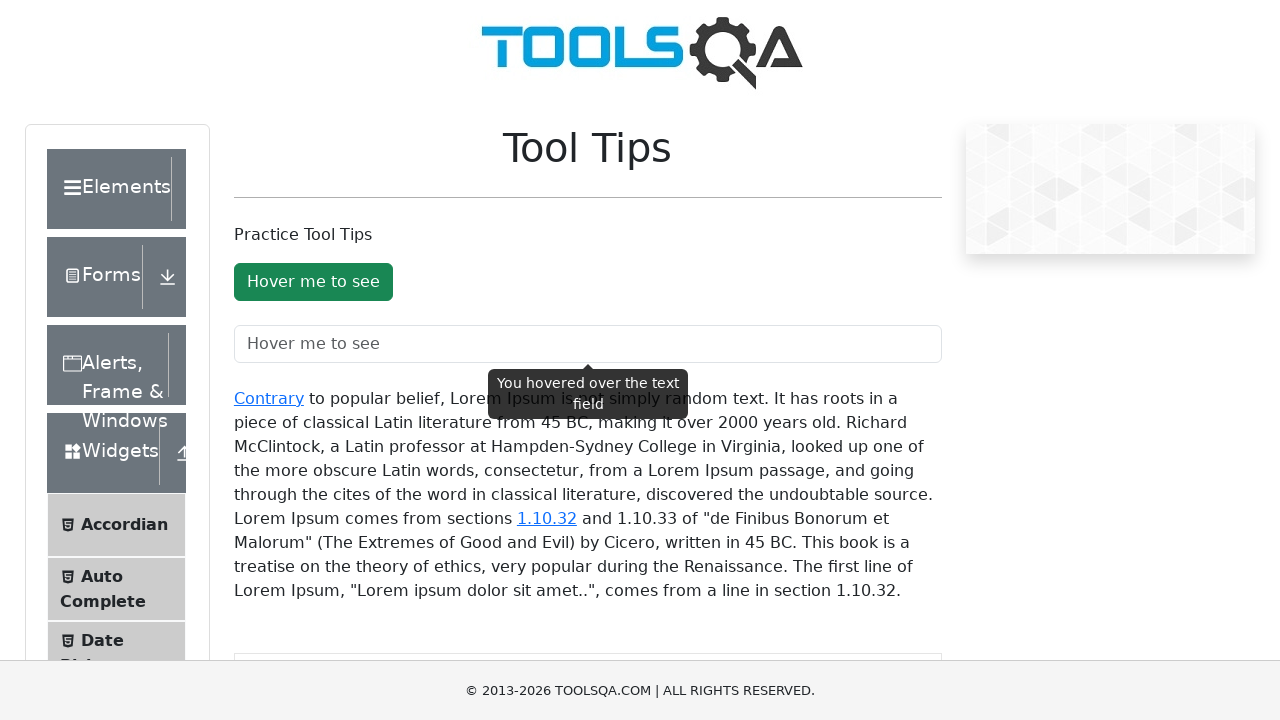

Verified tooltip text displays 'You hovered over the text field'
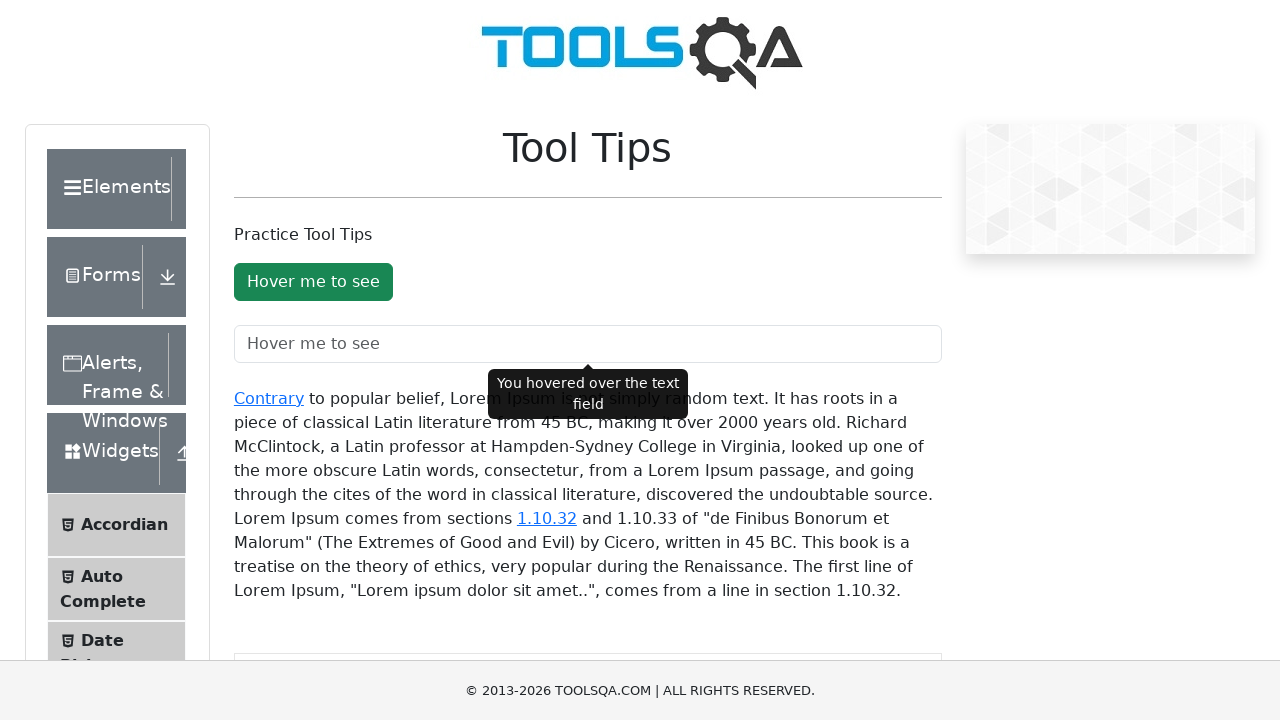

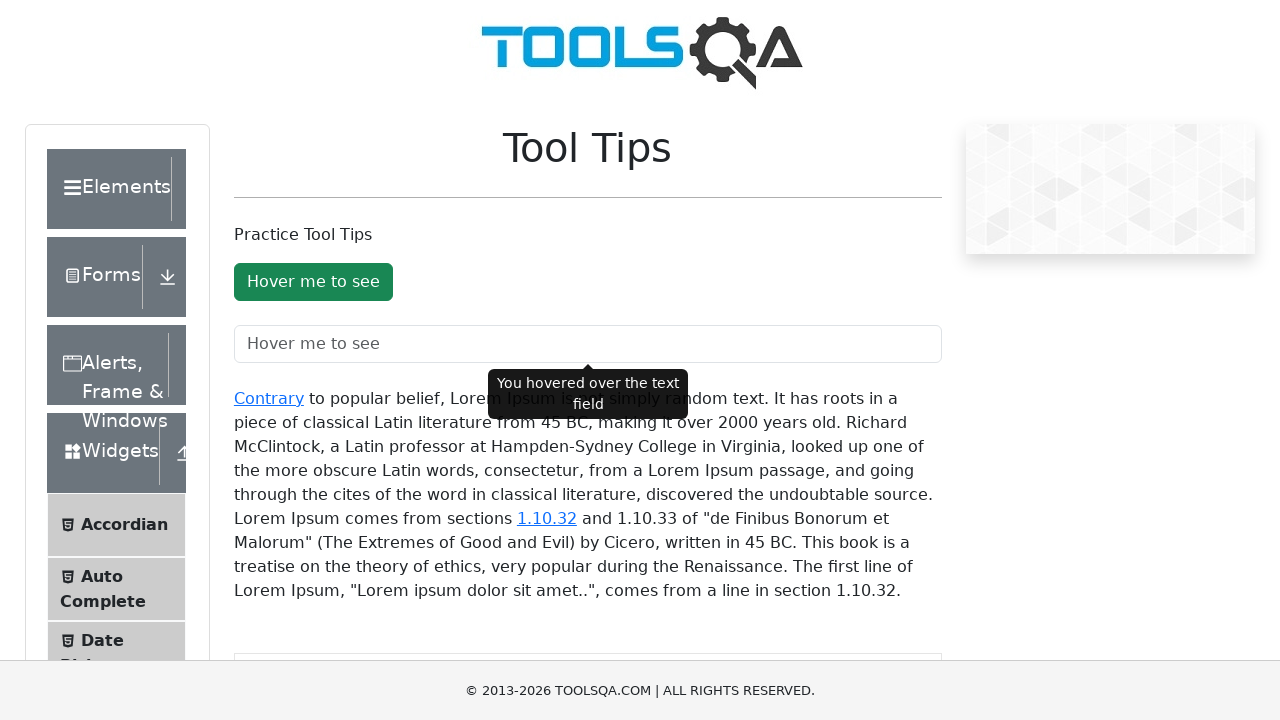